Tests browser window/tab switching functionality by clicking a button to open a new tab, iterating through window handles to switch to the new tab, and then switching back to the original window.

Starting URL: https://formy-project.herokuapp.com/switch-window

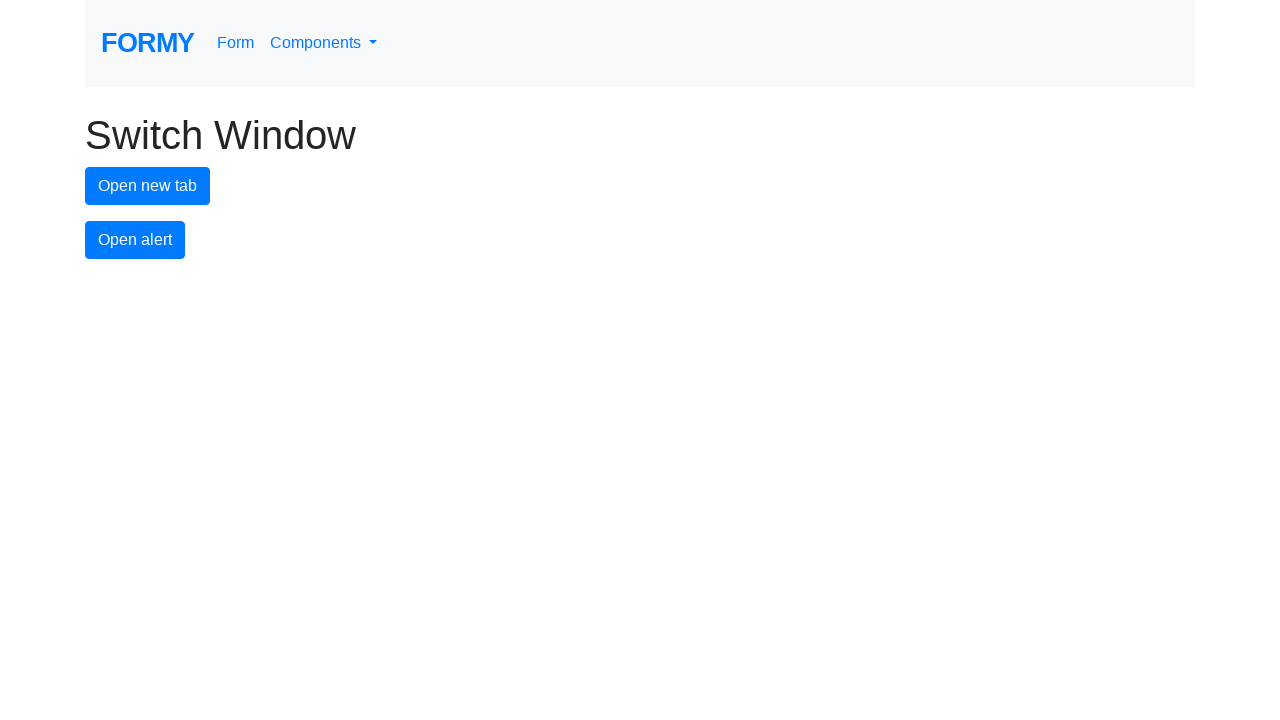

Clicked the new tab button to open a new window at (148, 186) on #new-tab-button
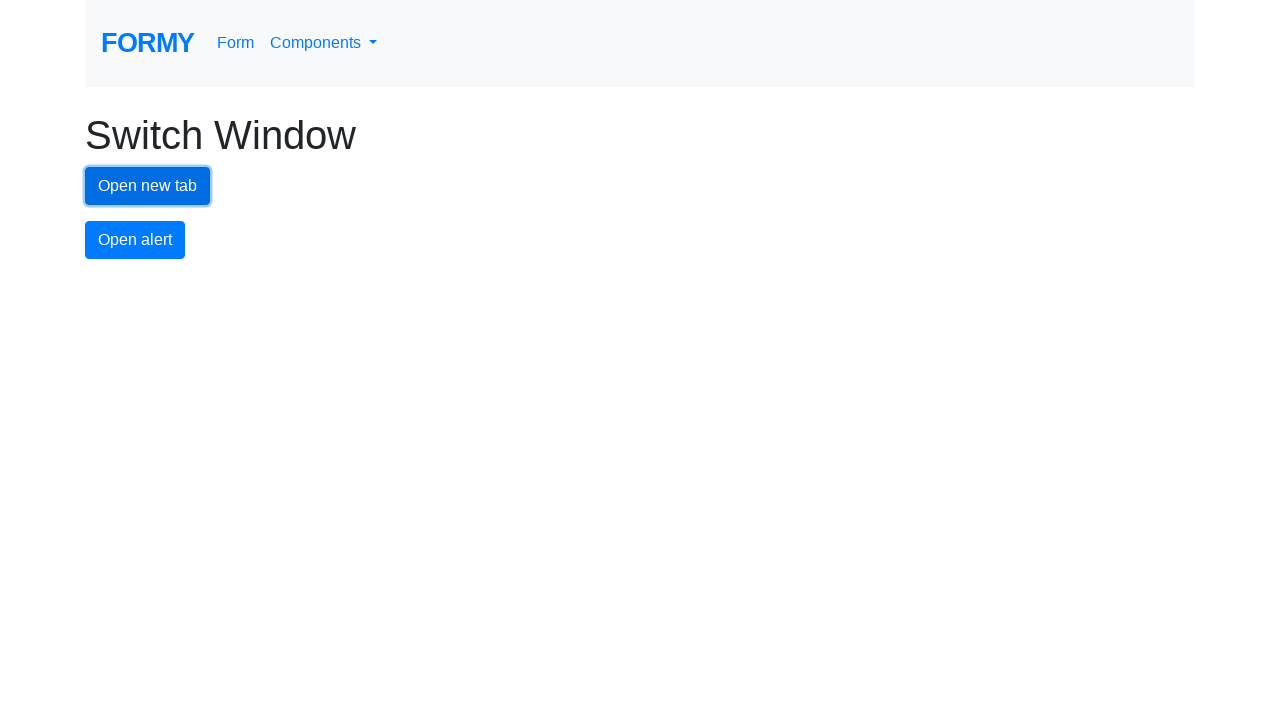

Waited for new tab to fully open
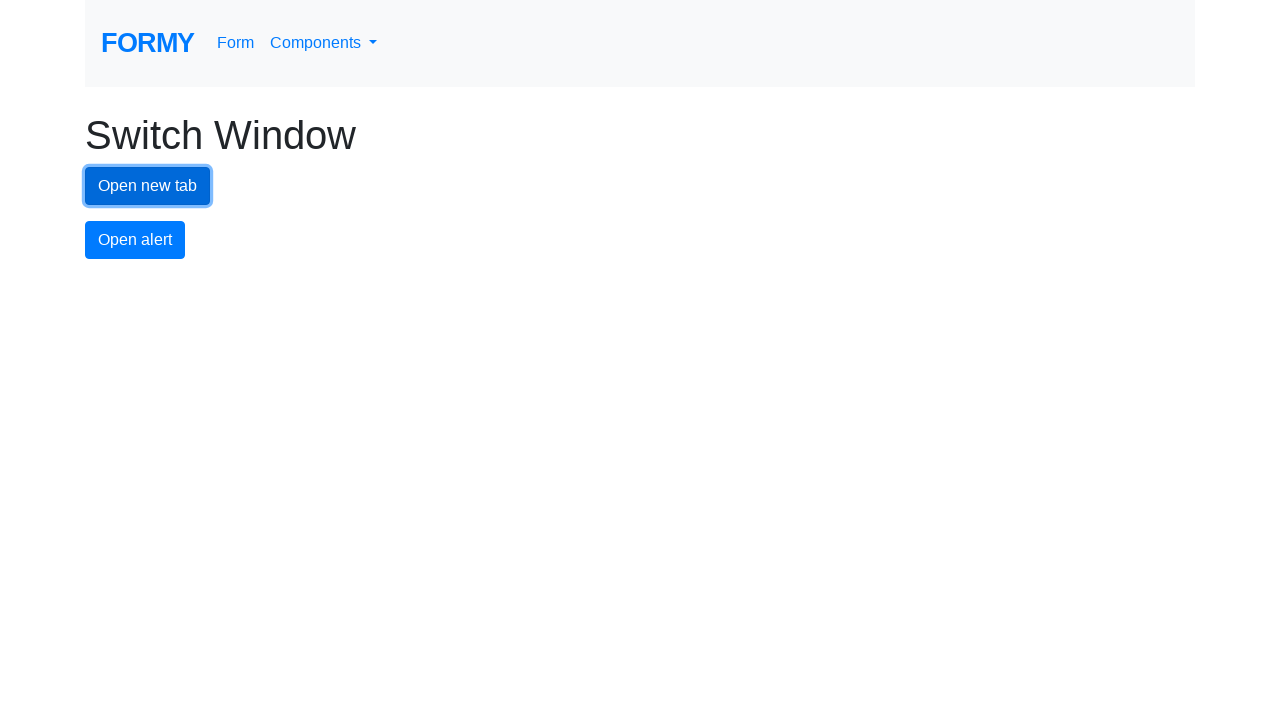

Retrieved all pages from browser context
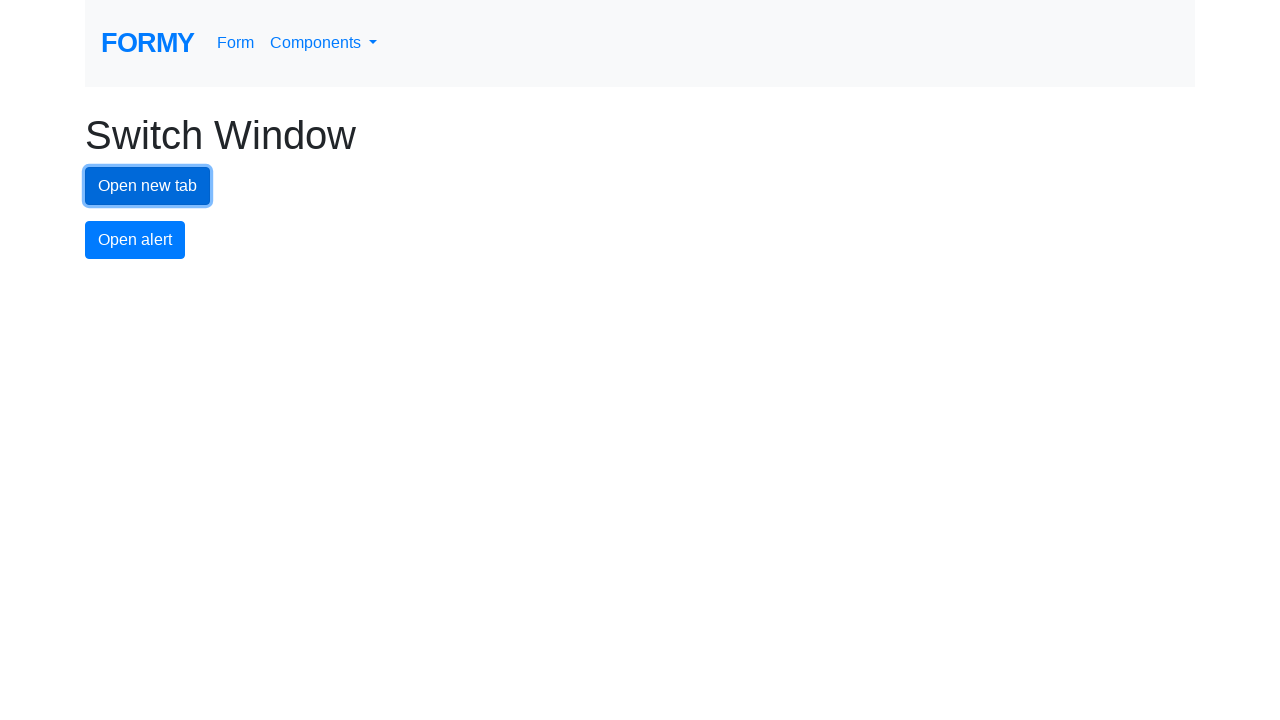

Switched to the newly opened tab
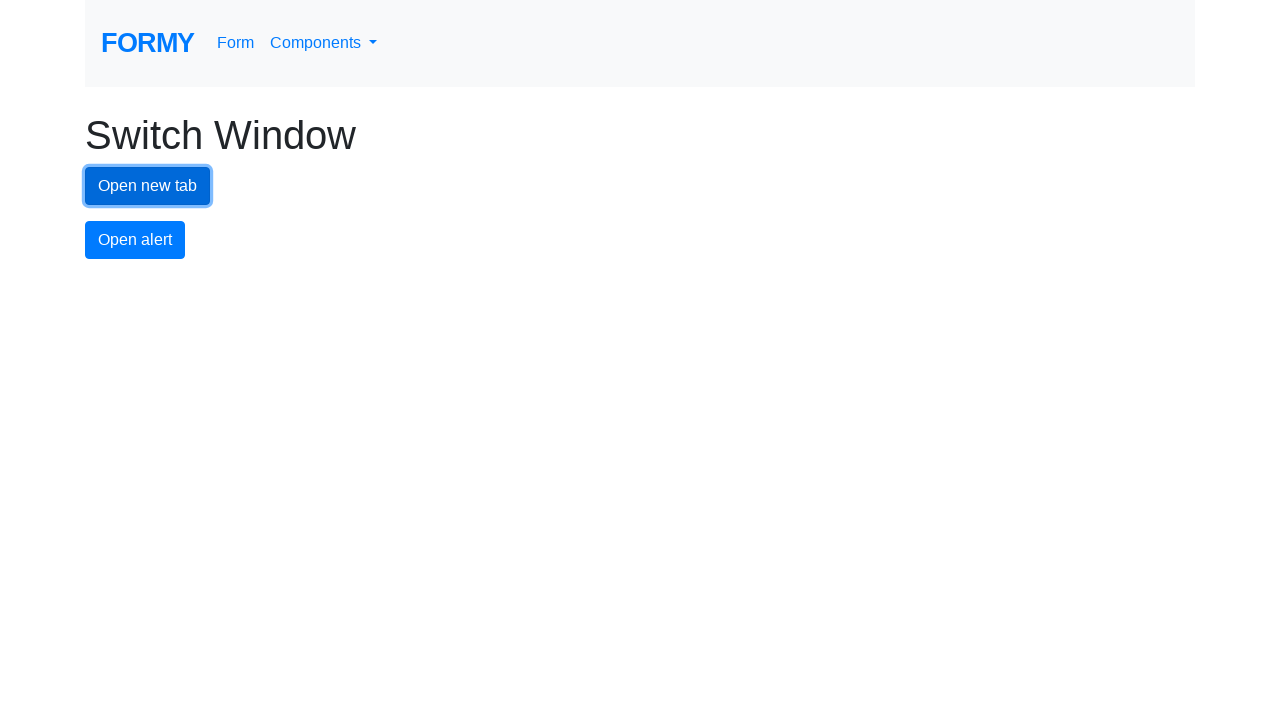

Switched back to the original tab
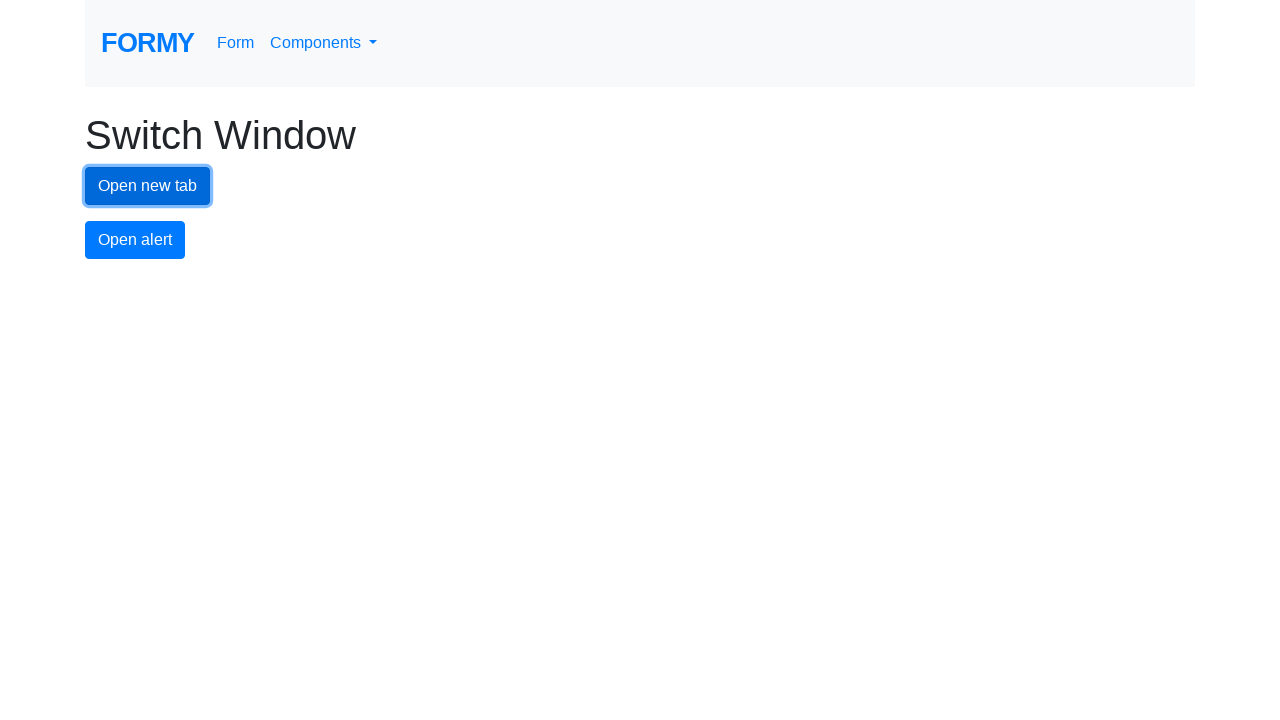

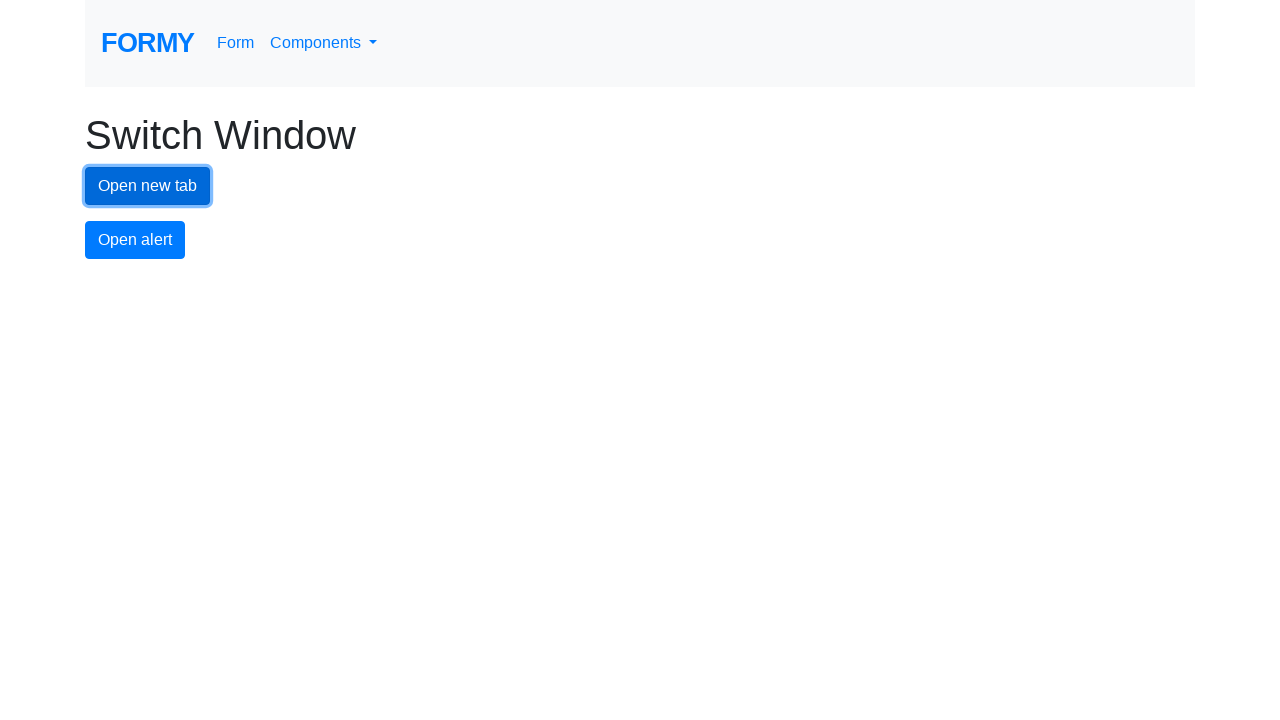